Tests a registration form on a Playwright learning material site by clicking a link to the register page, filling in username and email fields, submitting the form, and verifying the registration data appears in a table.

Starting URL: https://material.playwrightvn.com/

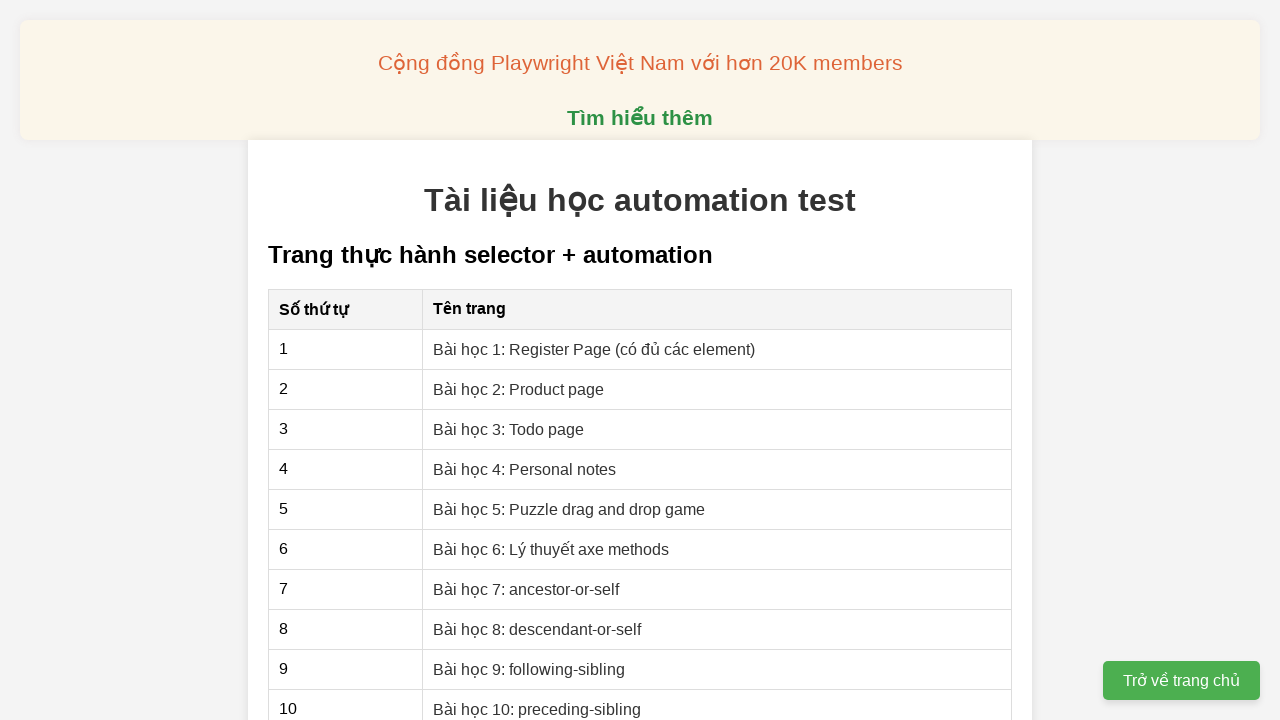

Clicked link to navigate to registration page at (594, 349) on internal:role=link[name="Bài học 1: Register Page (có đủ các element)"i]
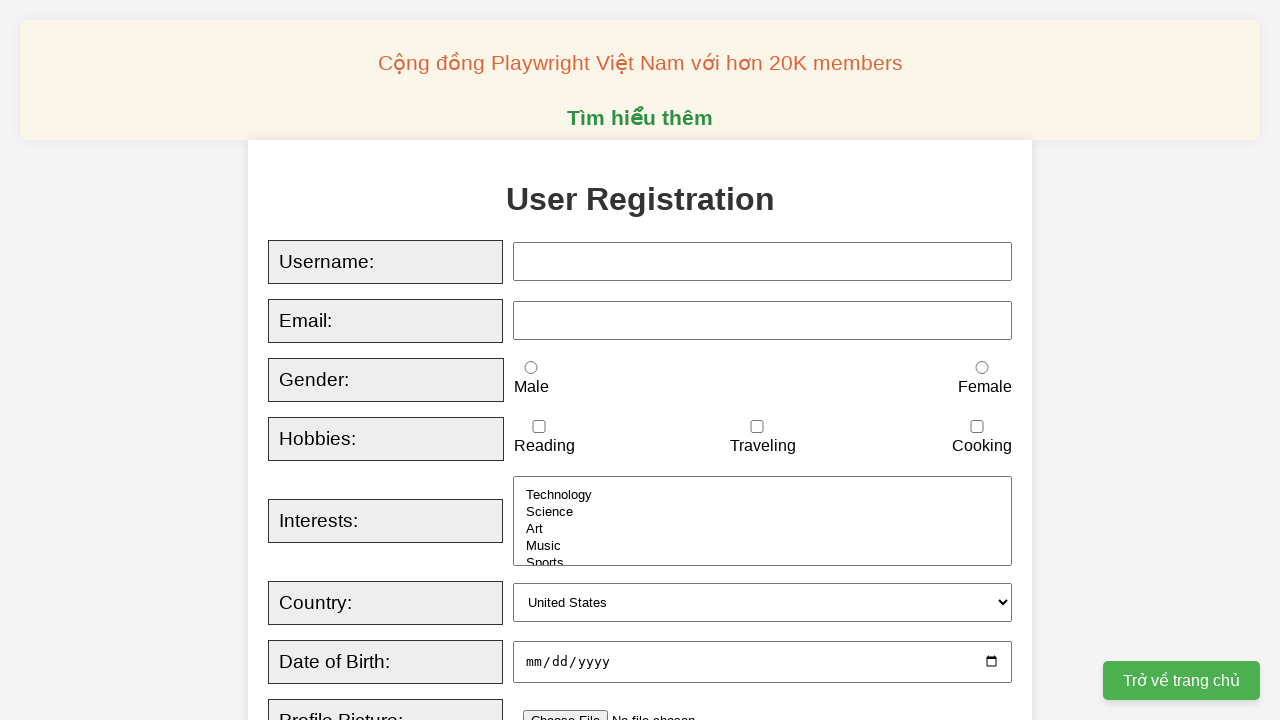

Filled username field with 'testuser_marco' on #username
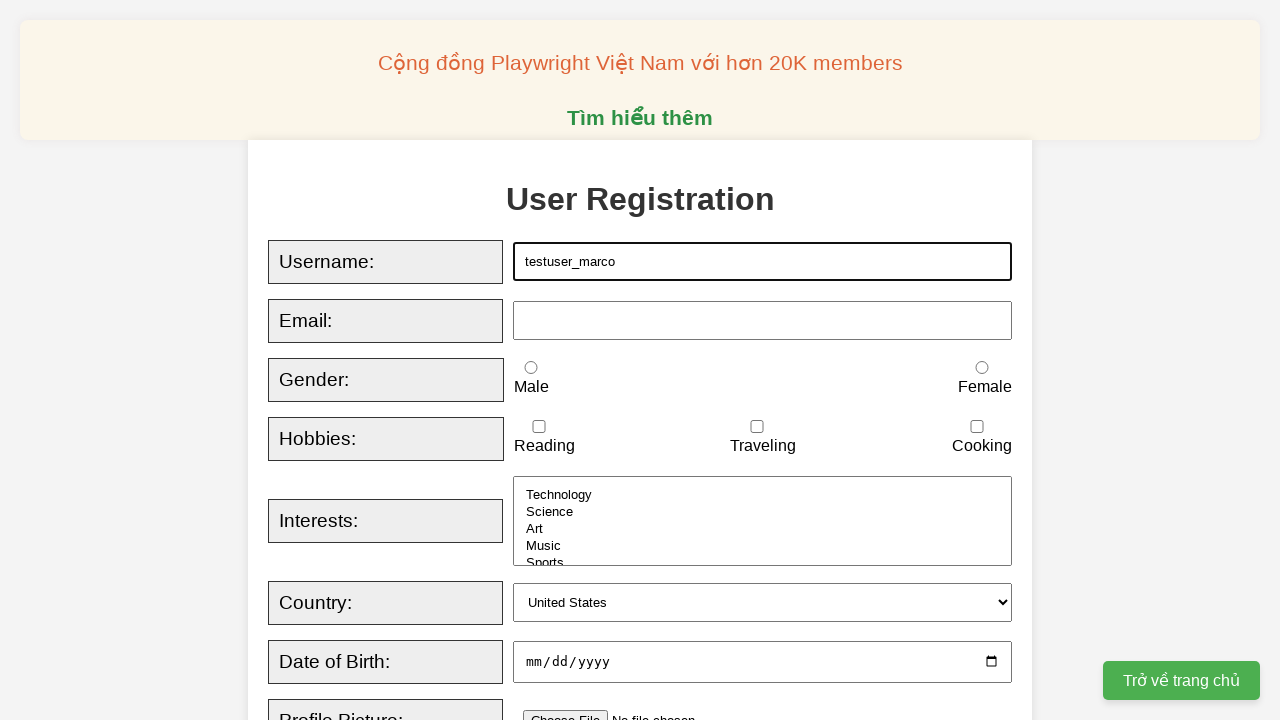

Filled email field with 'marco.test2024@example.com' on #email
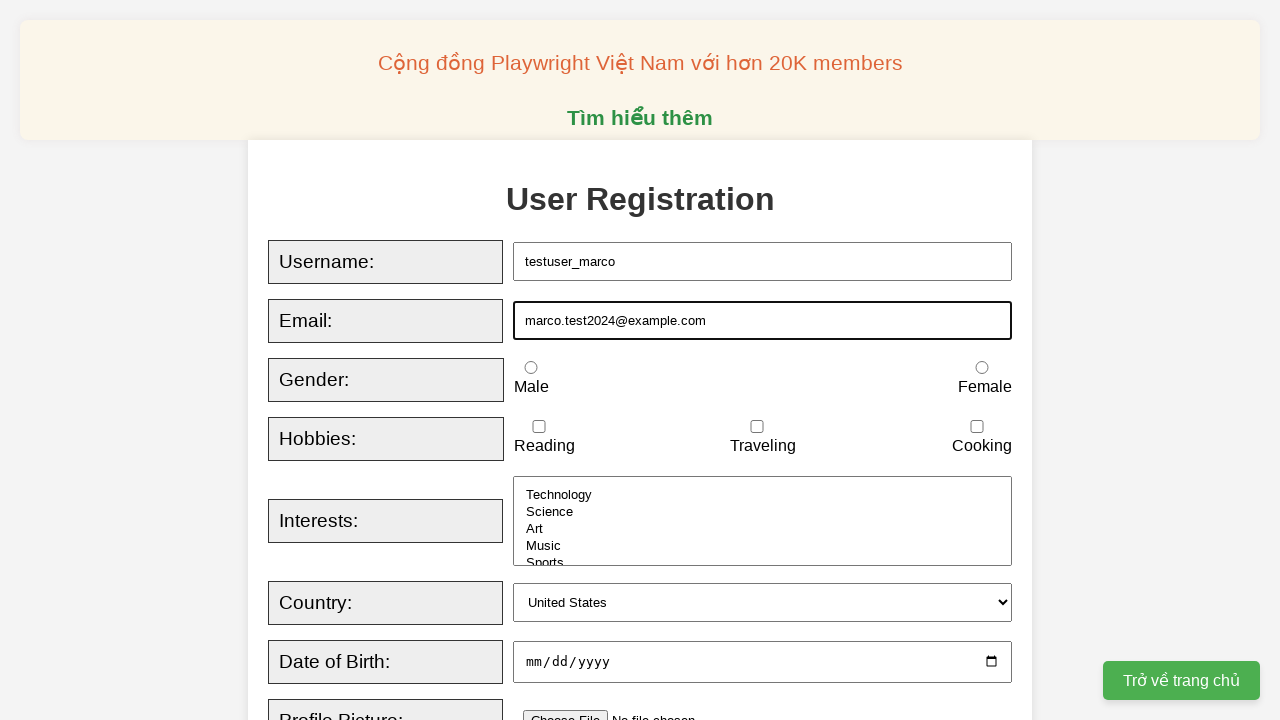

Clicked Register button to submit form at (528, 360) on internal:role=button[name="Register"i]
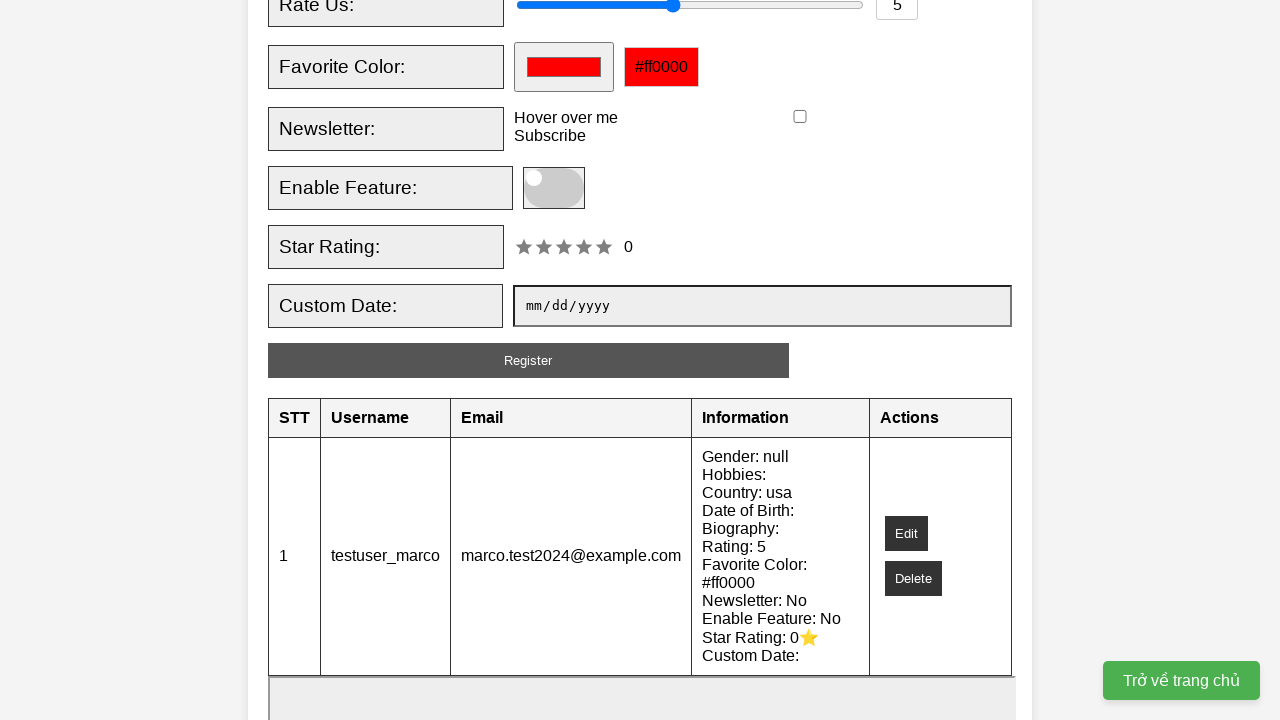

Verified registration data appeared in table
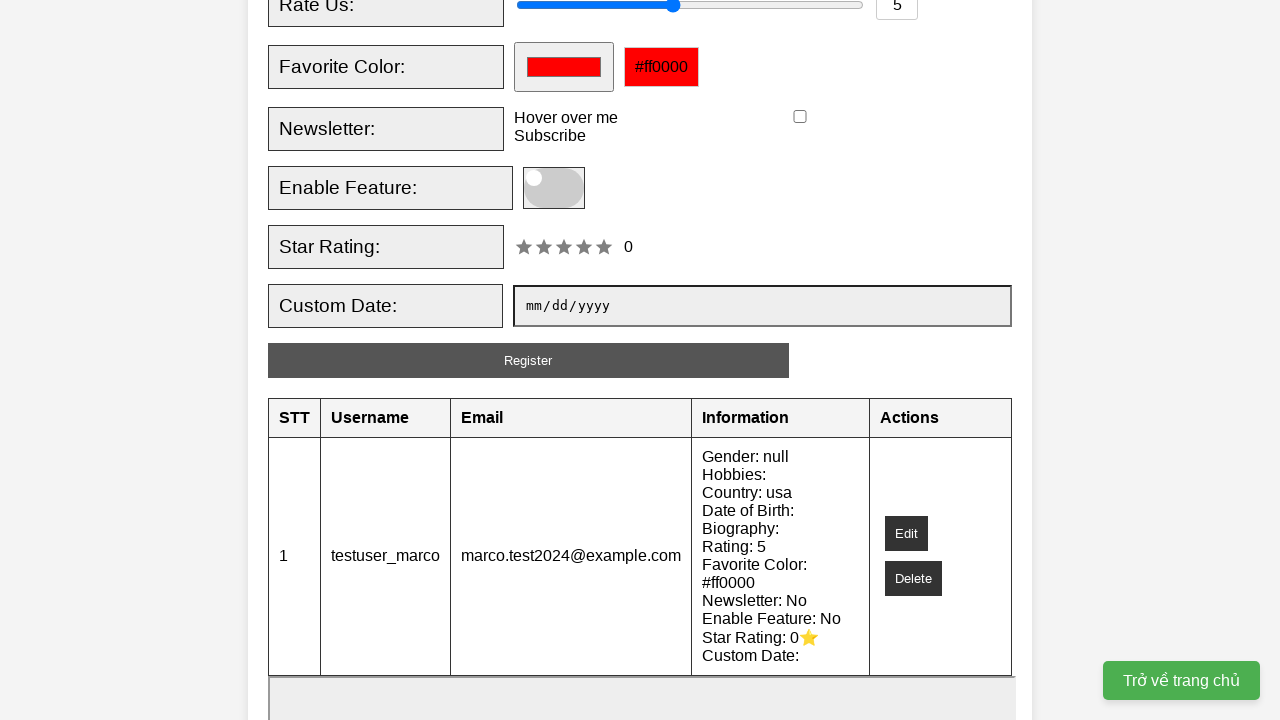

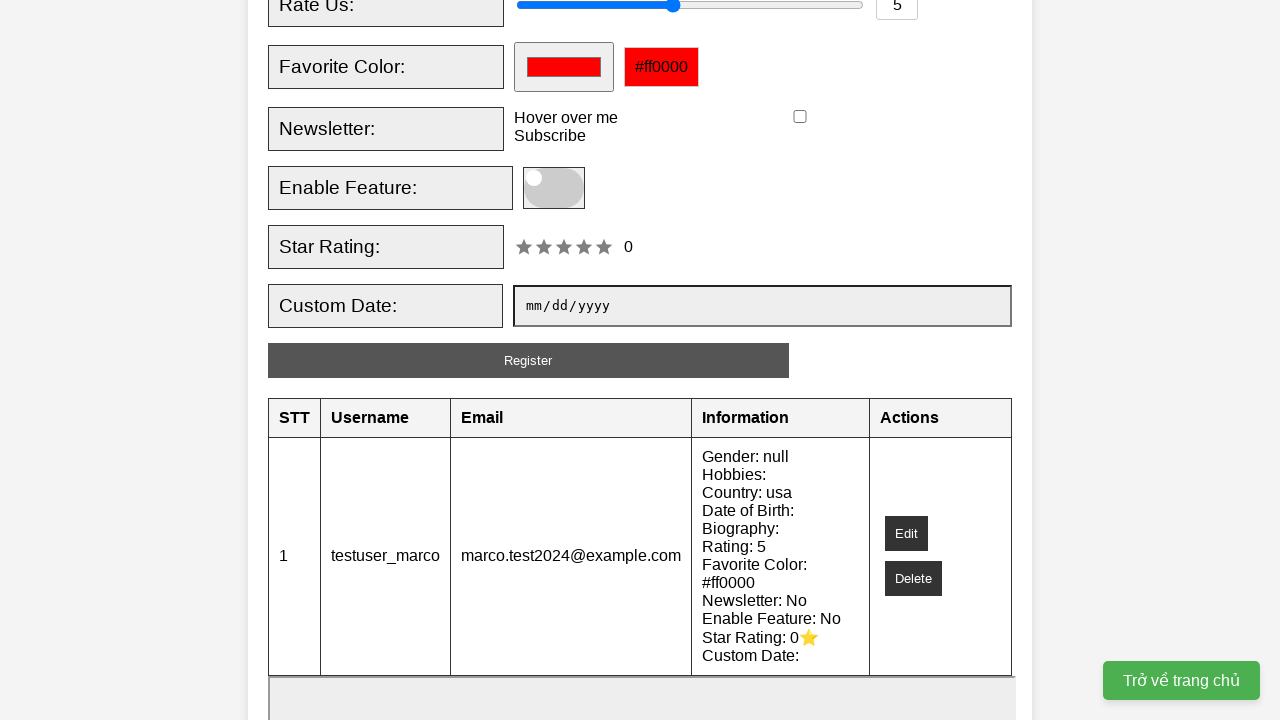